Tests basic navigation and form interactions on the-internet.herokuapp.com by clicking the first link, navigating back, clicking another link to the dropdown page, and selecting an option from a dropdown menu.

Starting URL: http://the-internet.herokuapp.com/

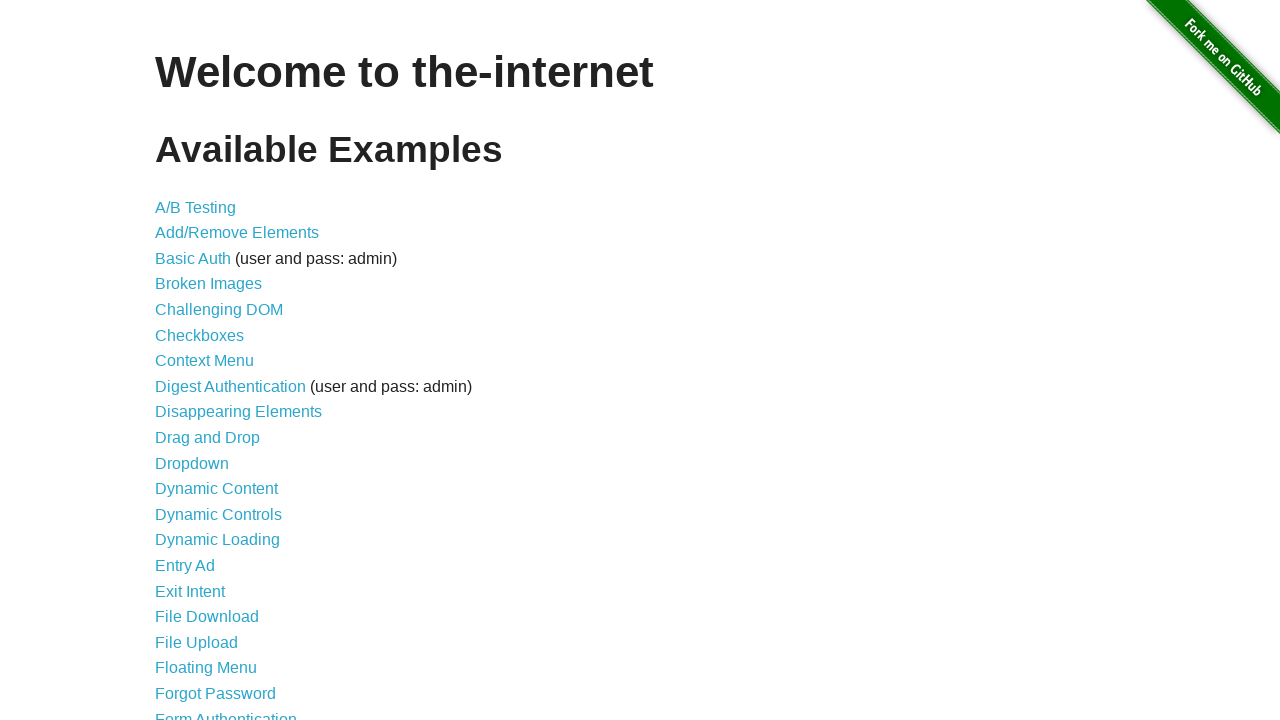

Set viewport to 1920x1080
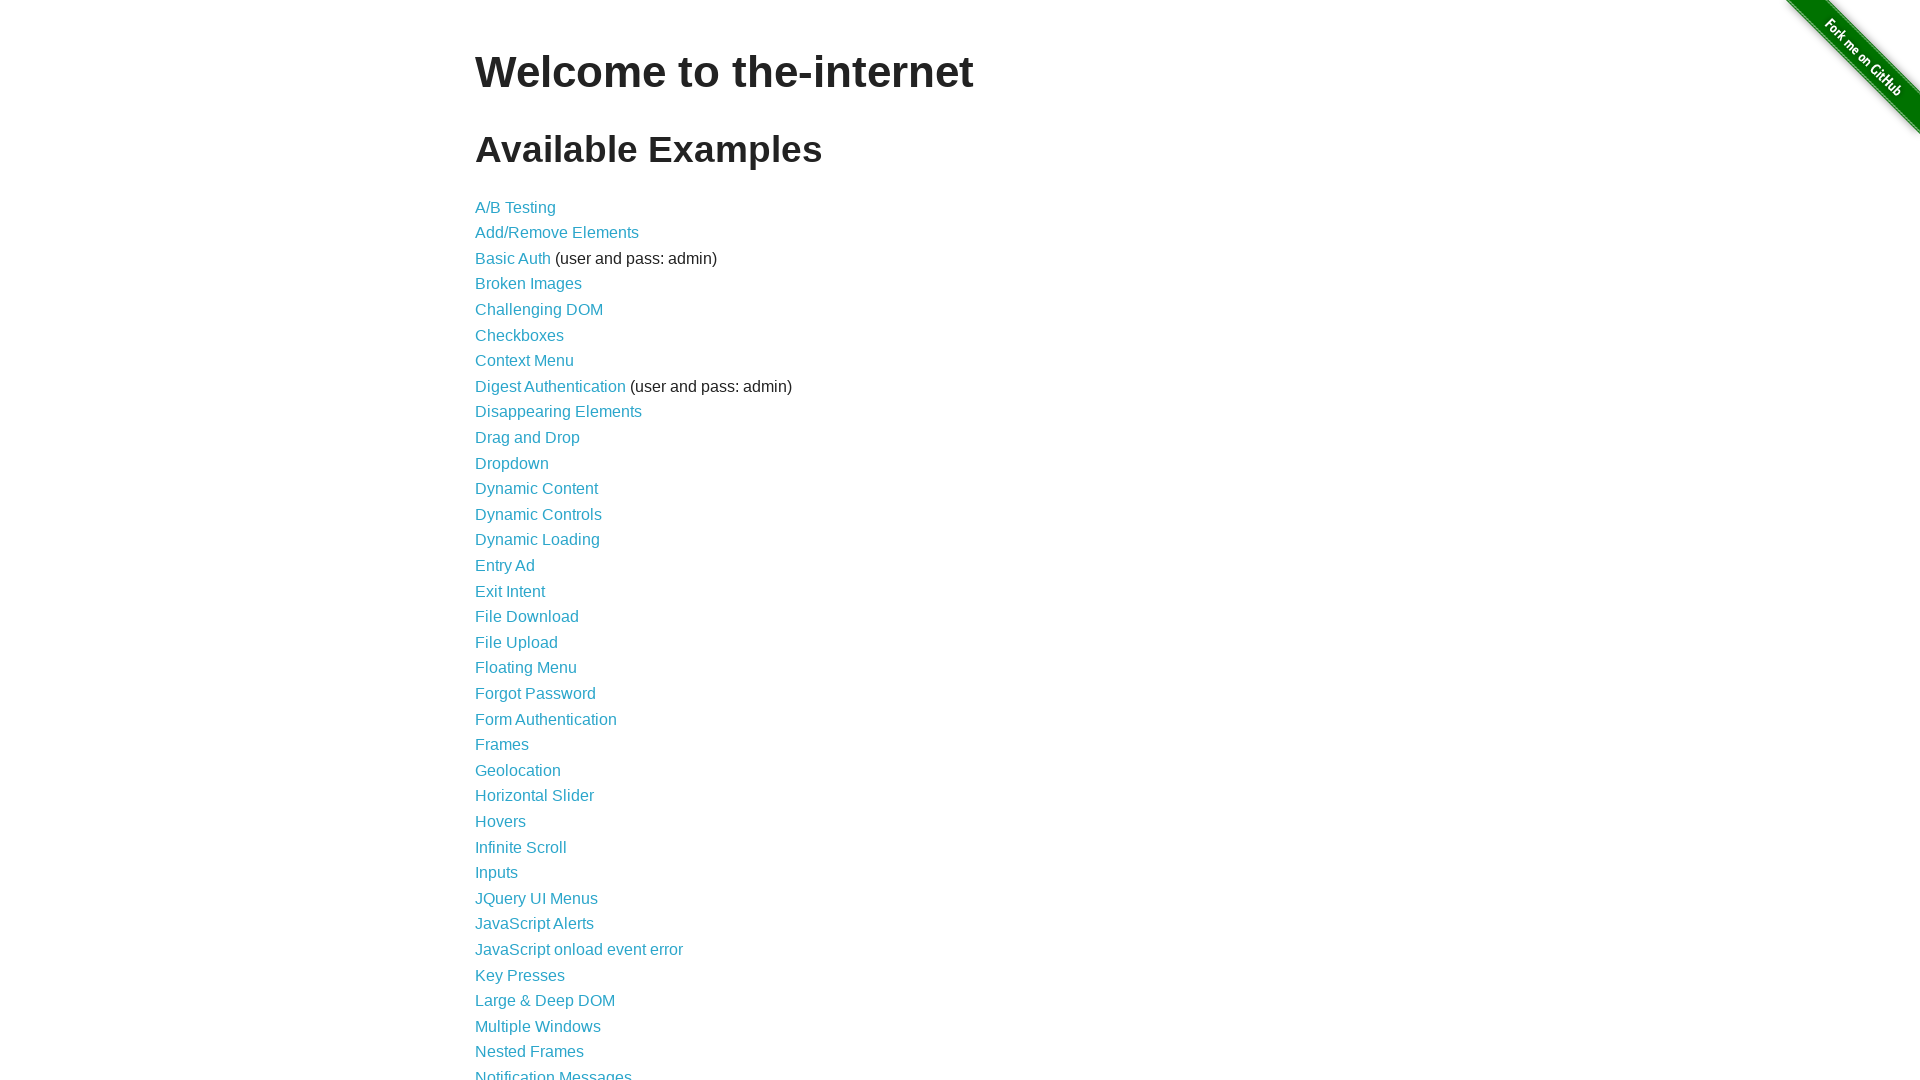

Clicked the first link in the list at (516, 207) on xpath=//ul/li/a
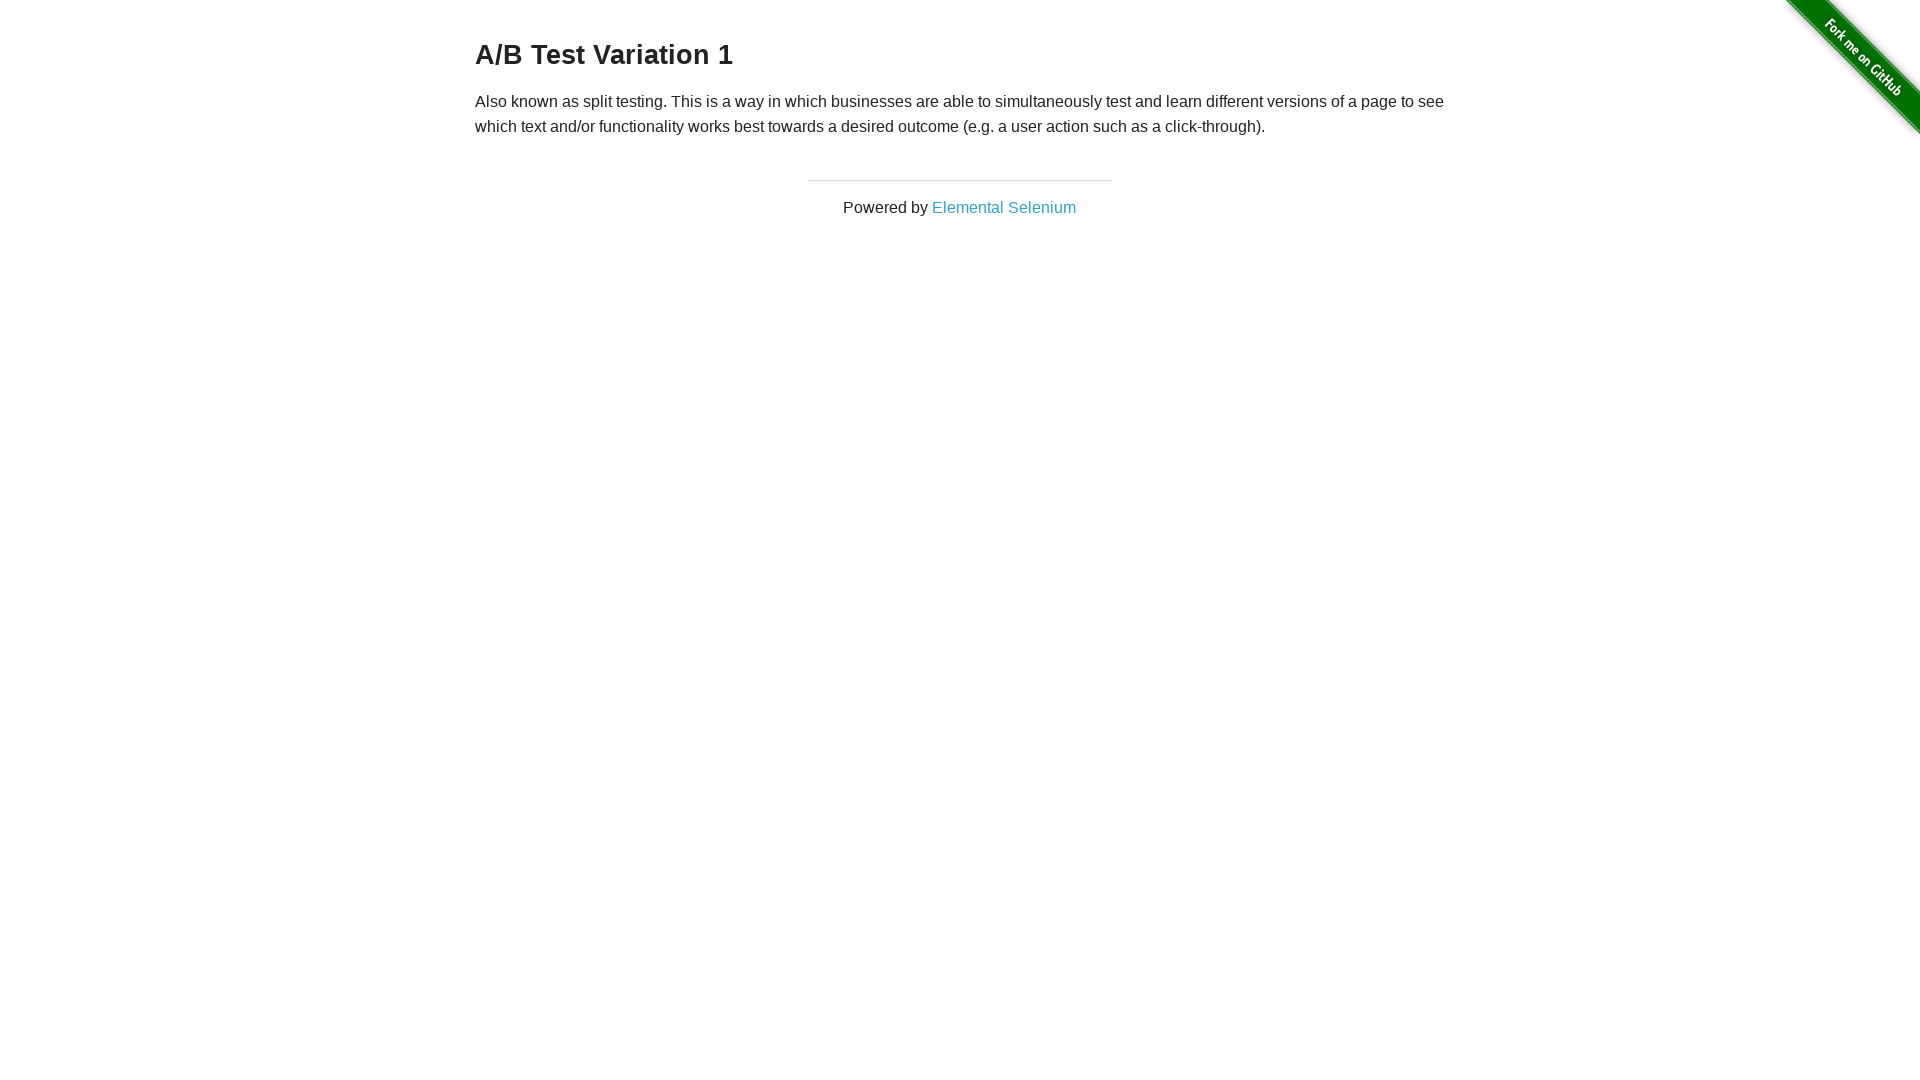

Navigated back to the main page
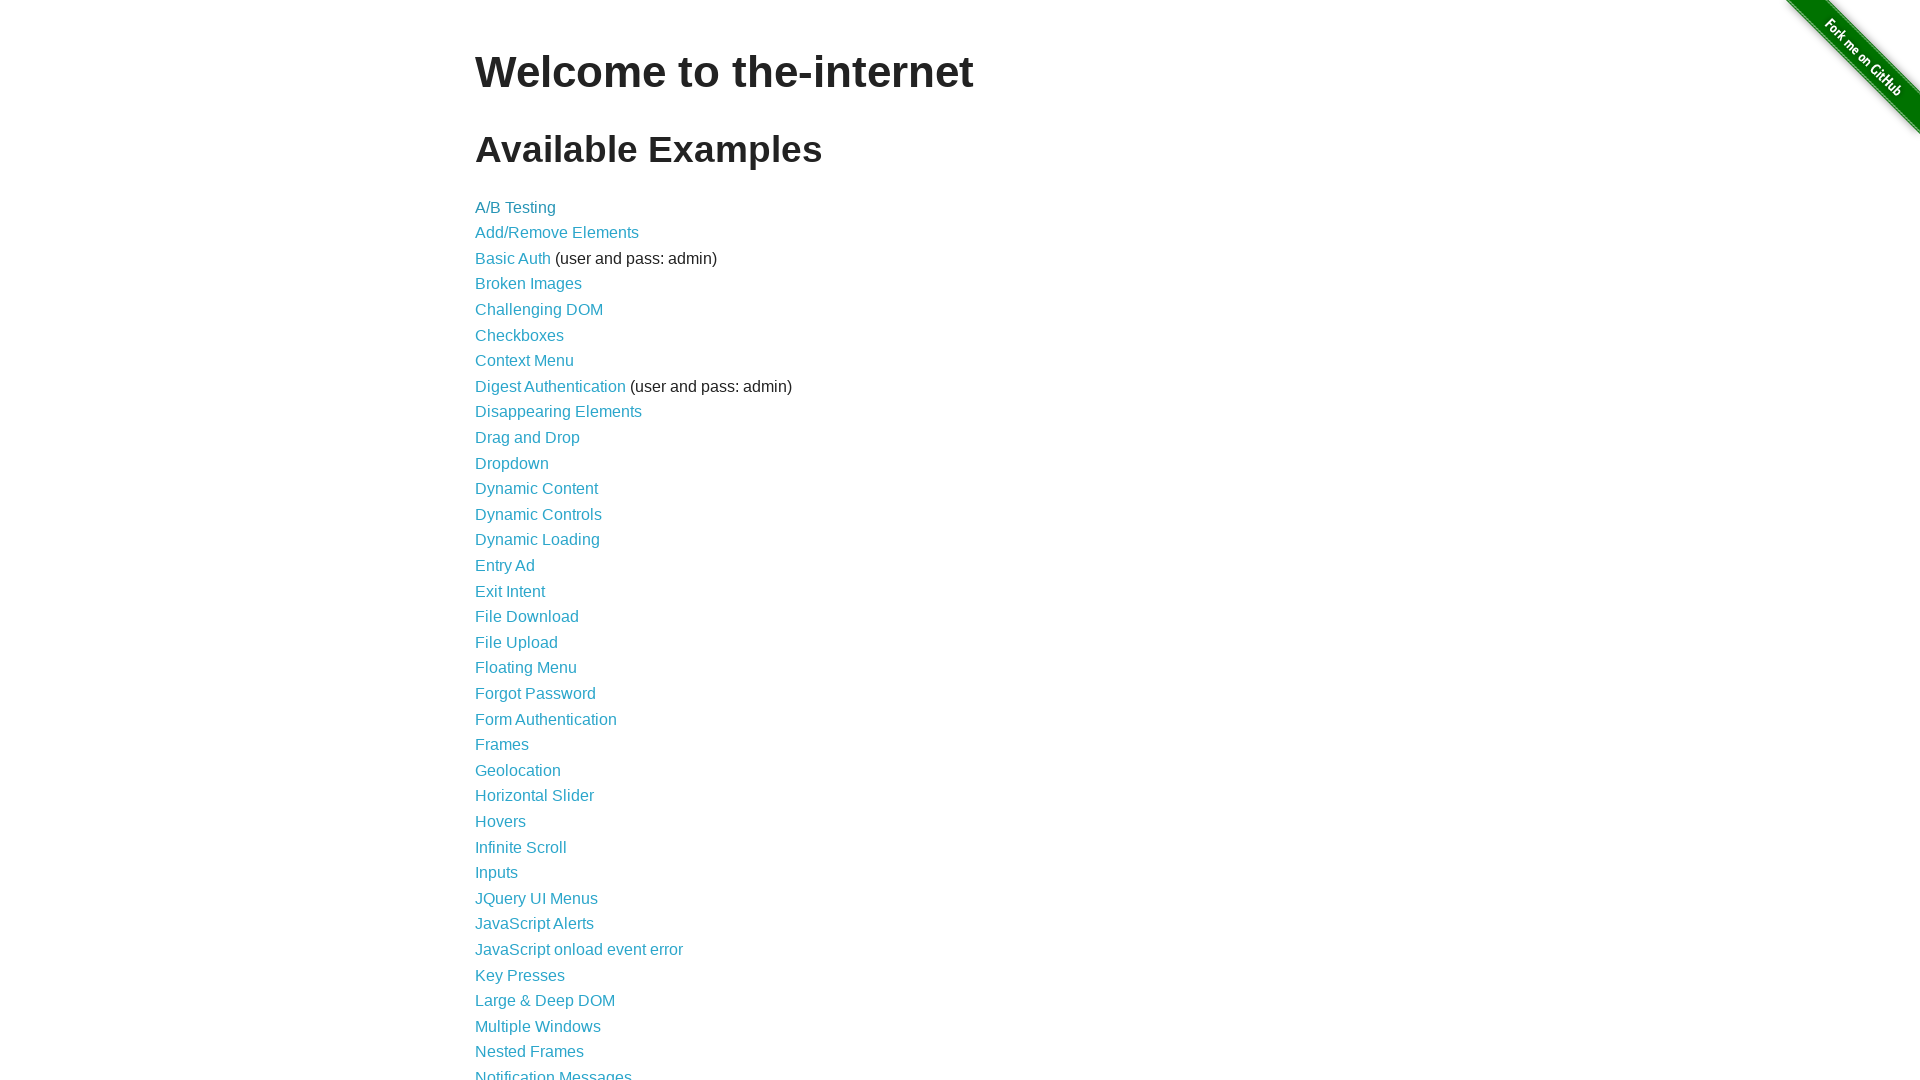

Clicked the 11th link to navigate to dropdown page at (512, 463) on xpath=//*[@id='content']/ul/li[11]/a
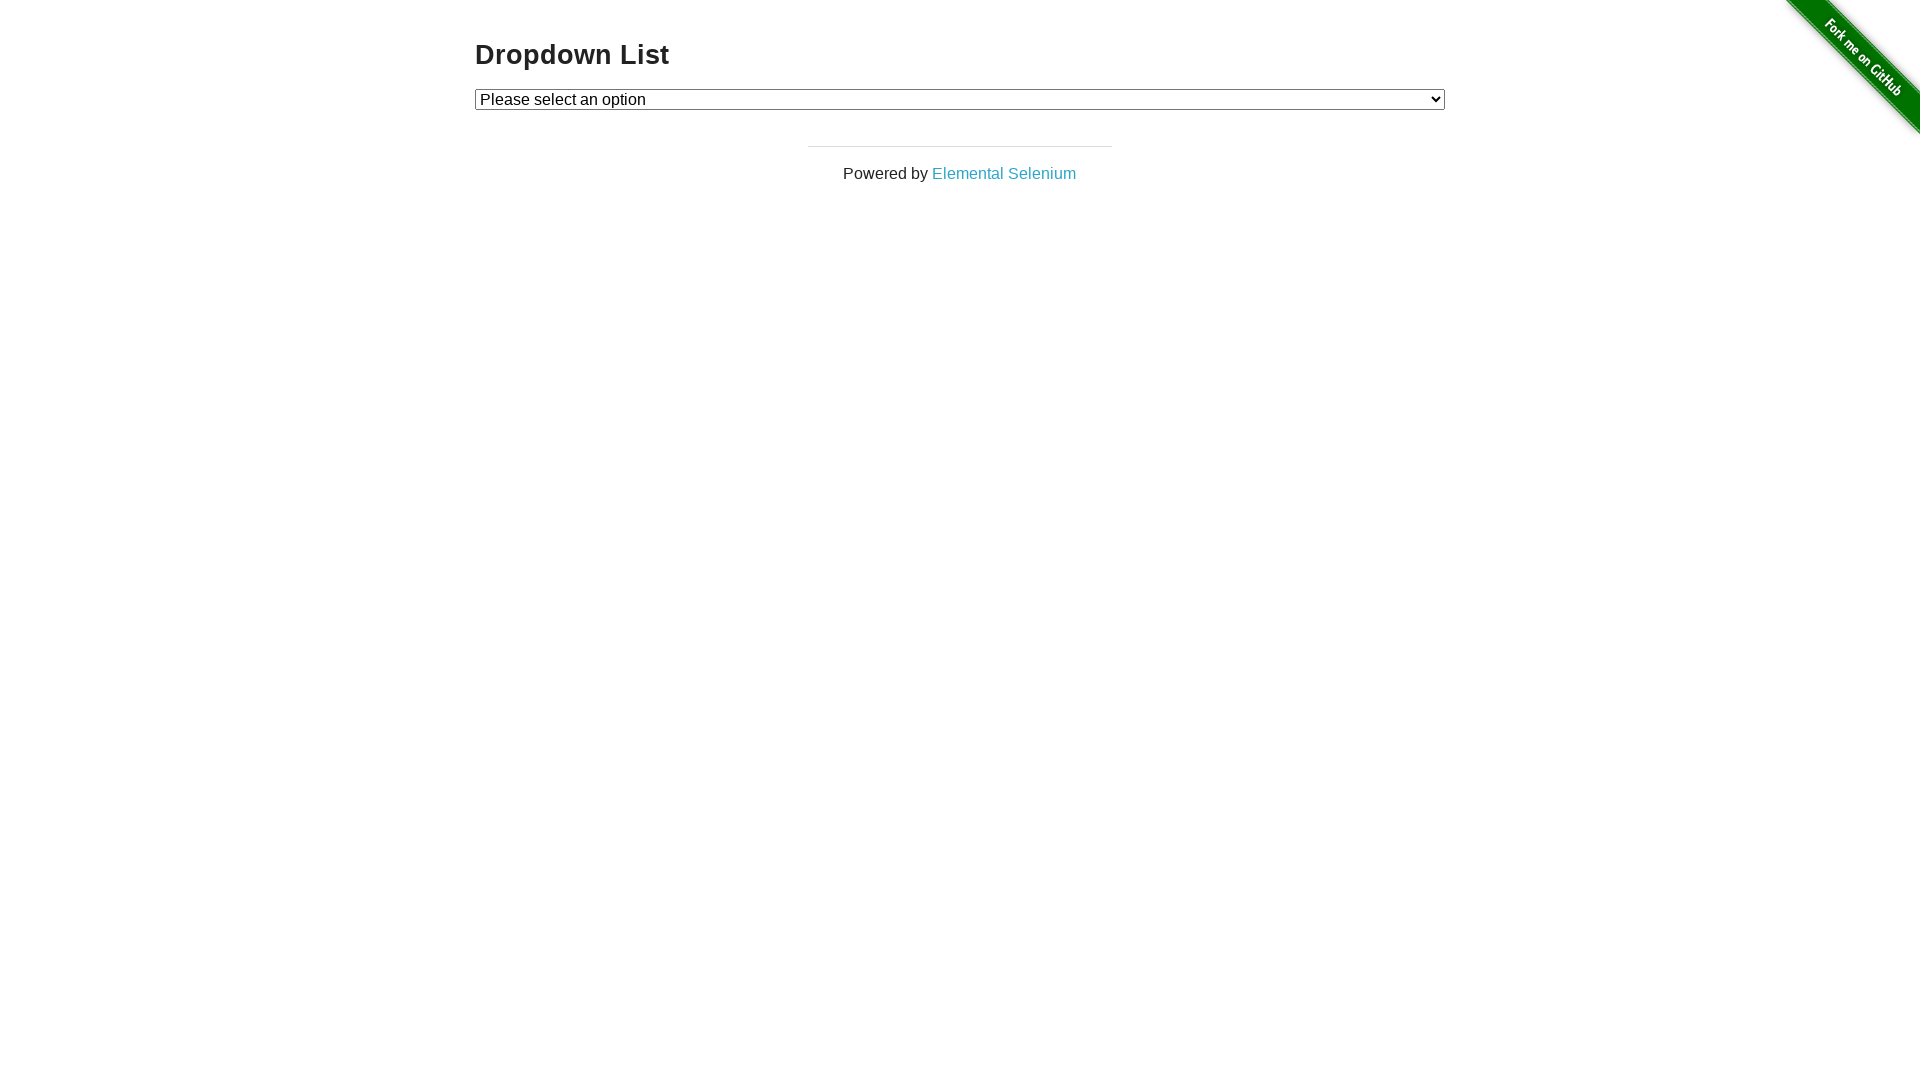

Dropdown menu loaded and became visible
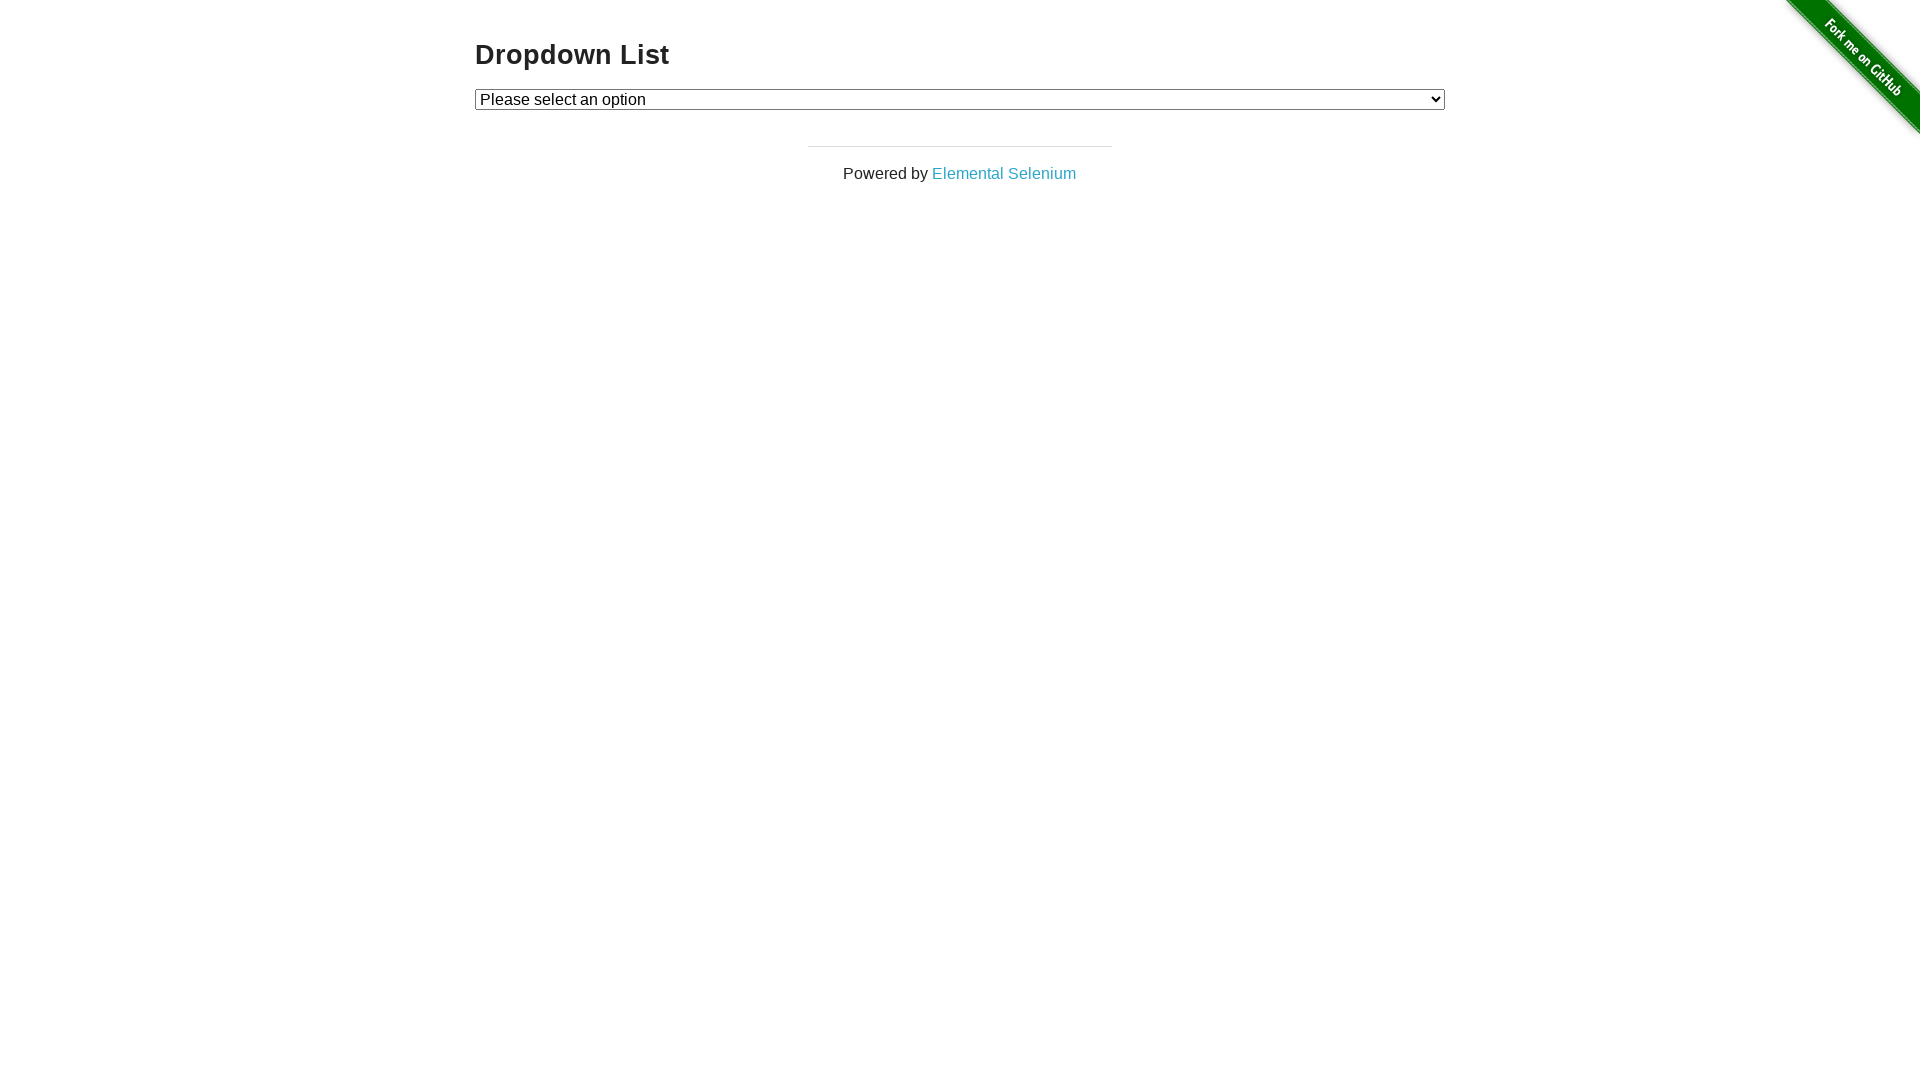

Selected option '1' from the dropdown menu on #dropdown
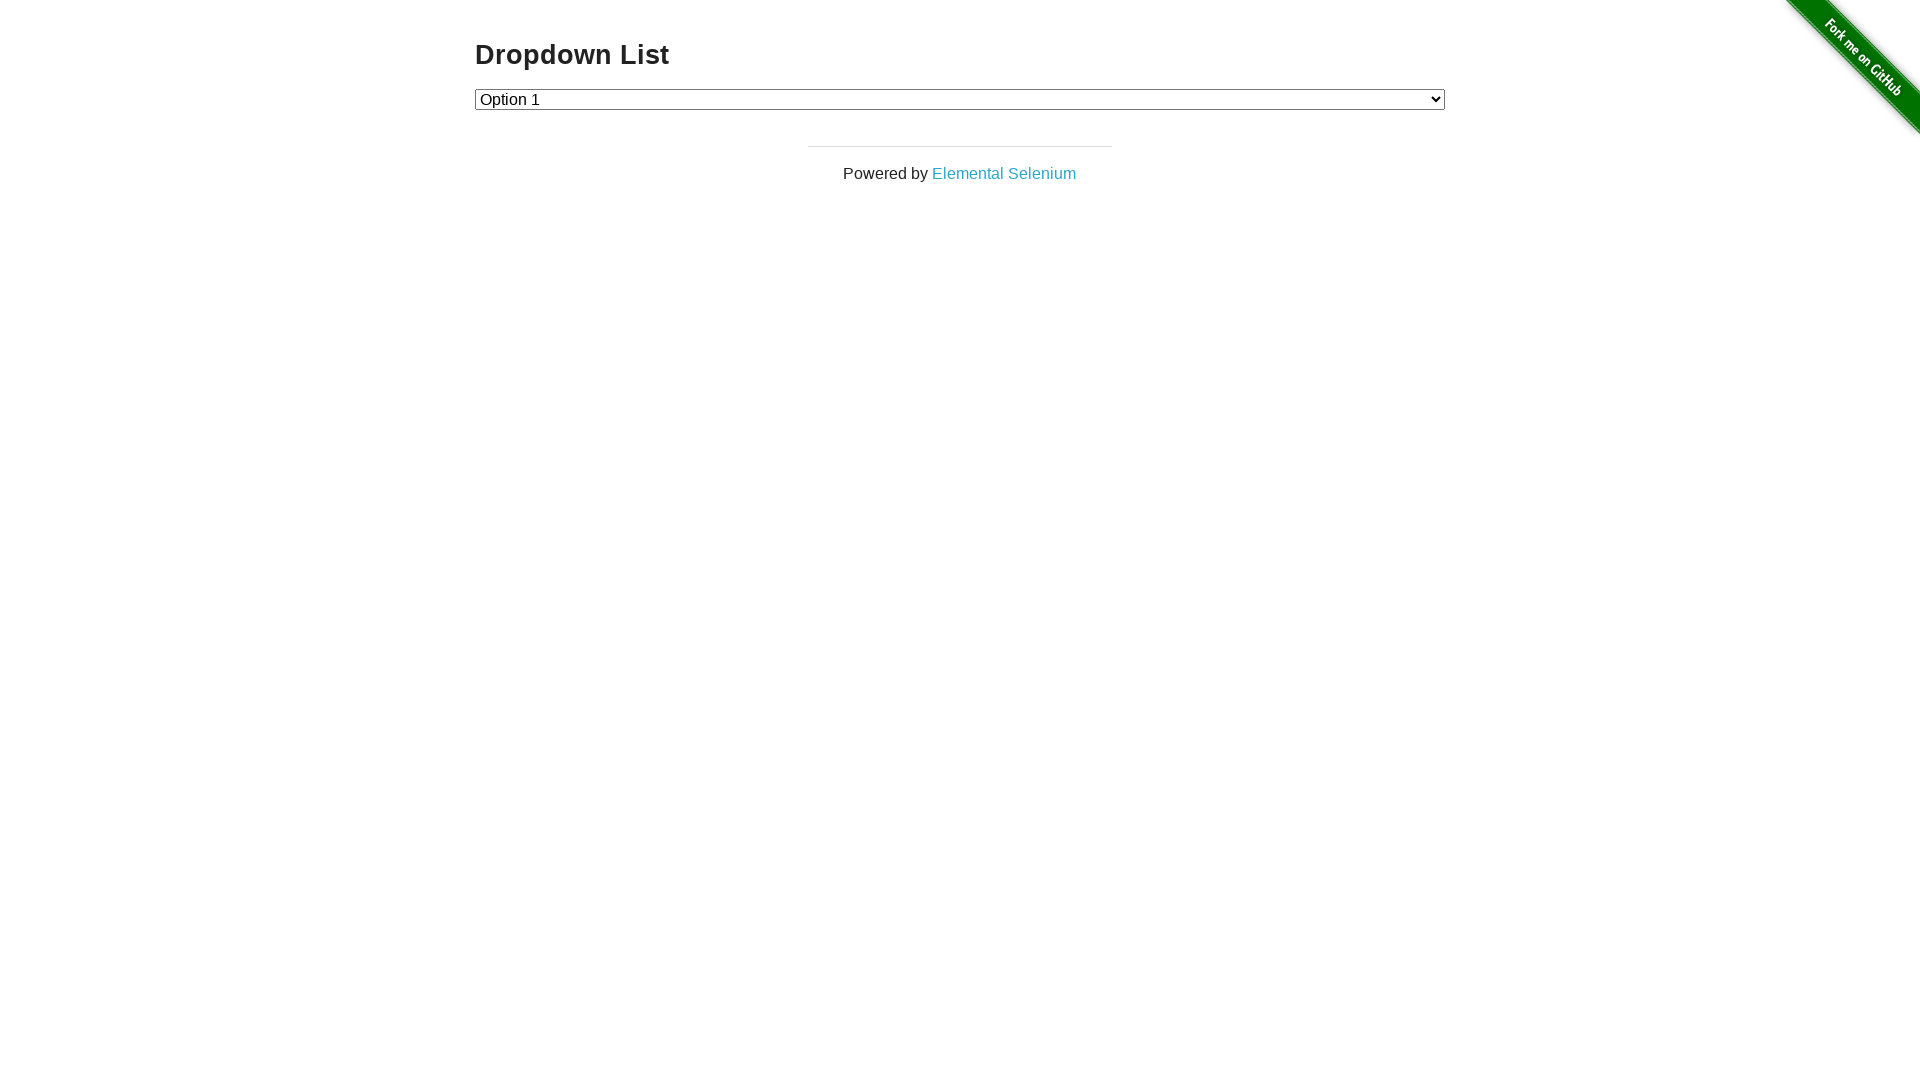

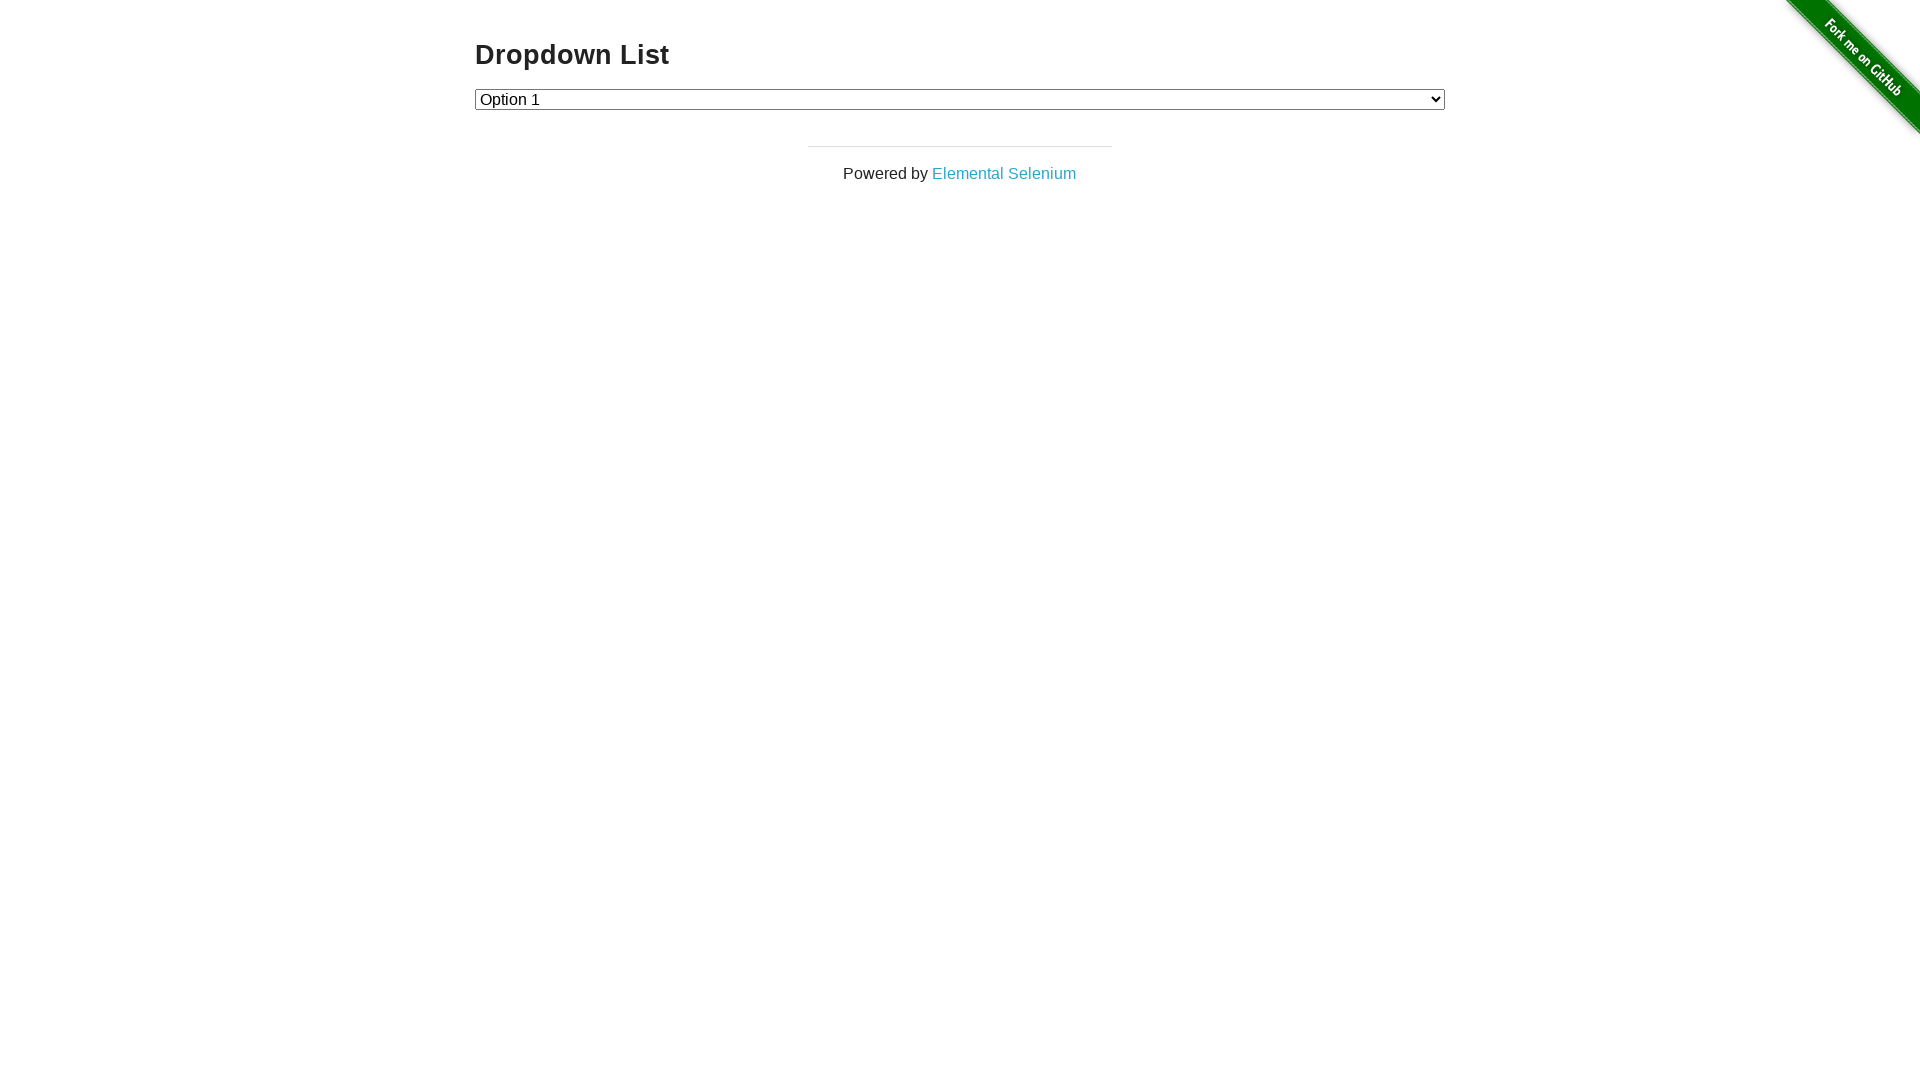